Tests clicking a button that triggers a delayed element creation, then fills in the newly created field after waiting for it to appear

Starting URL: https://wcaquino.me/selenium/componentes.html

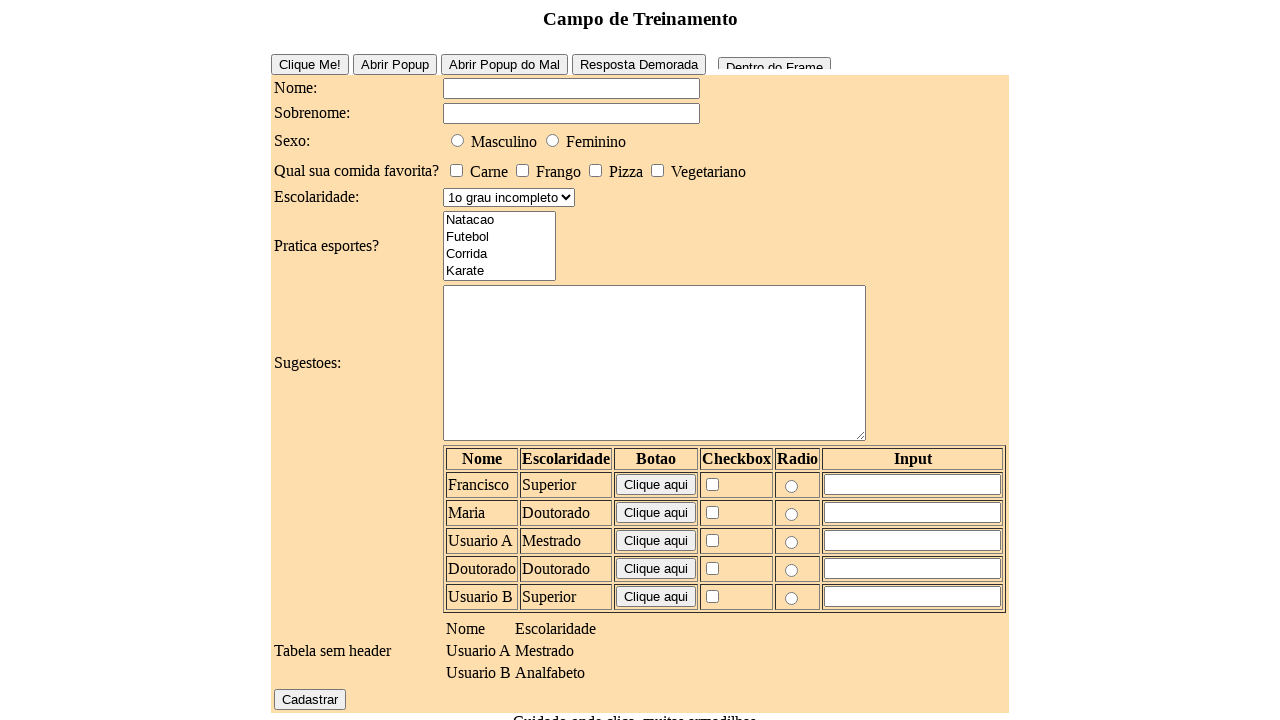

Clicked button that triggers delayed element creation at (638, 64) on #buttonDelay
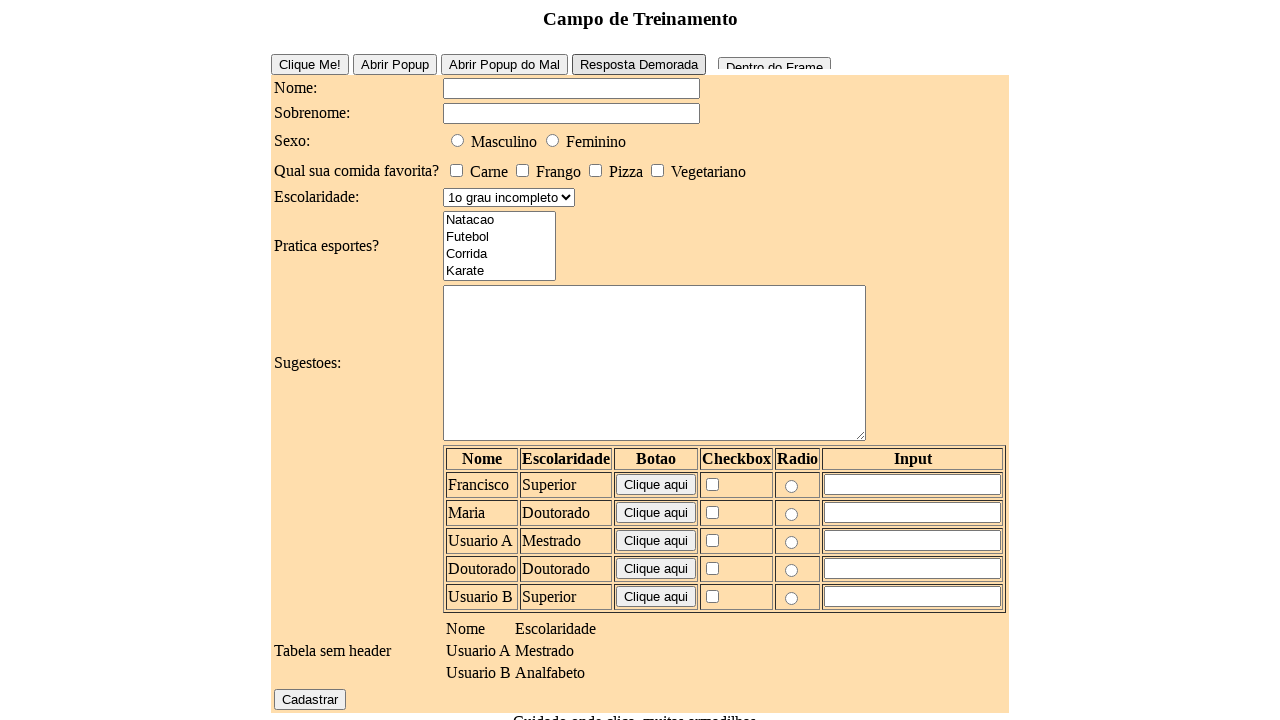

Waited for newly created field to appear
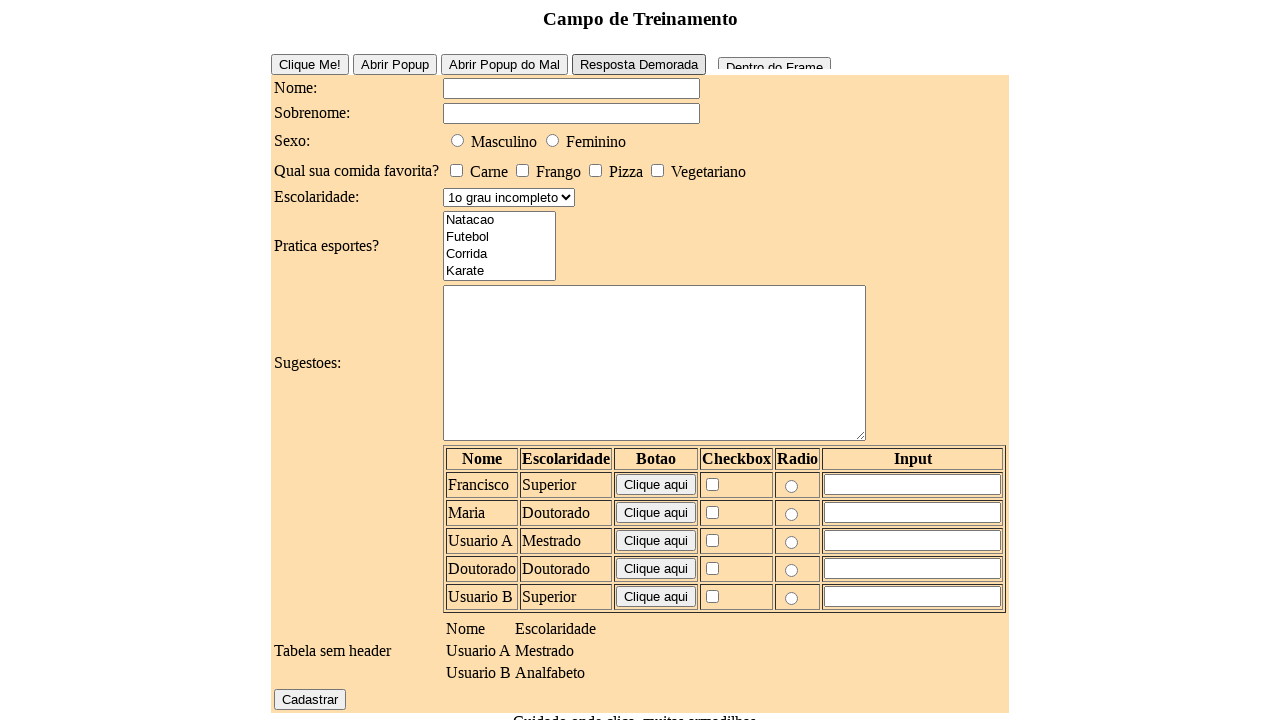

Filled new field with 'Deu certo?' on #novoCampo
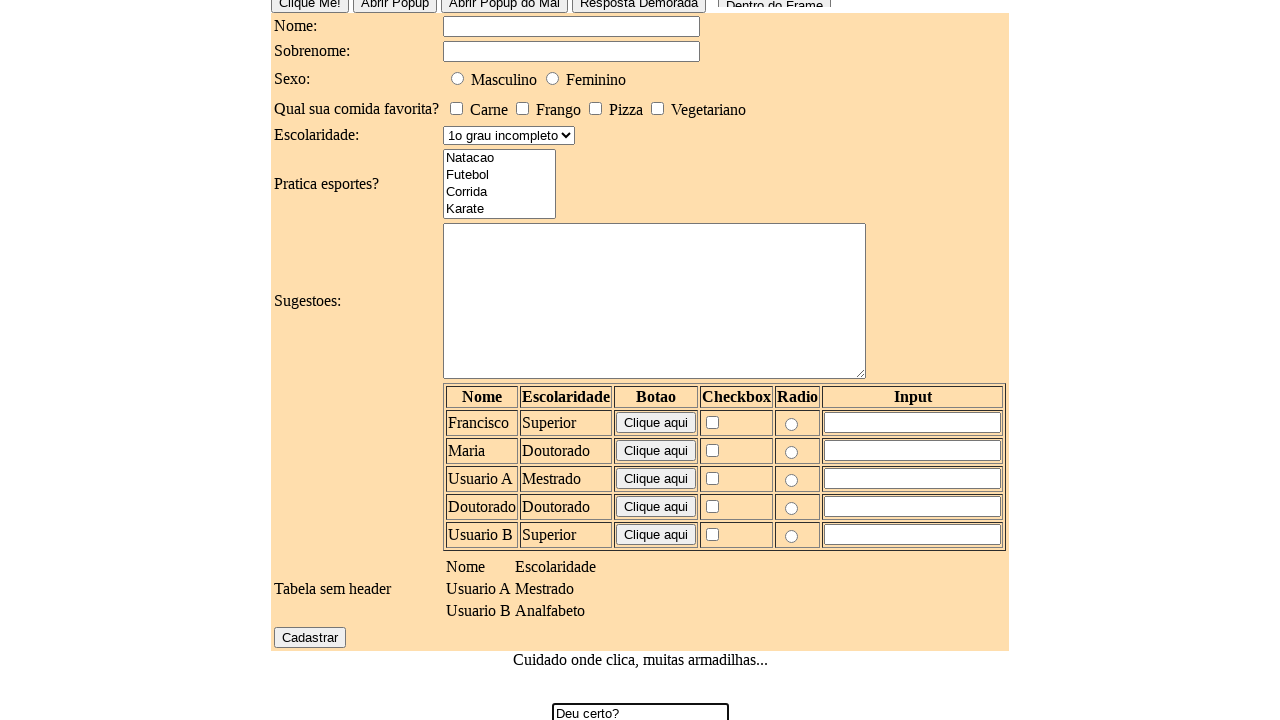

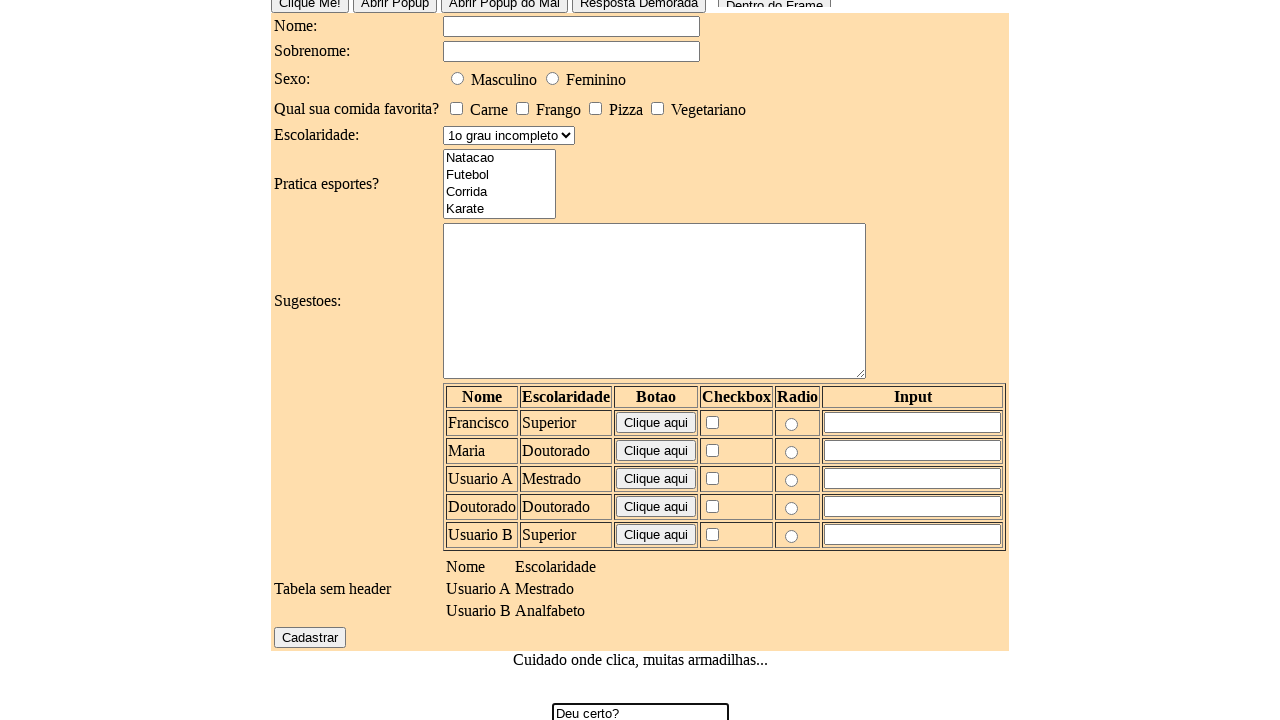